Tests right-click context menu functionality by right-clicking on a button and selecting the paste option from the context menu

Starting URL: https://swisnl.github.io/jQuery-contextMenu/demo.html

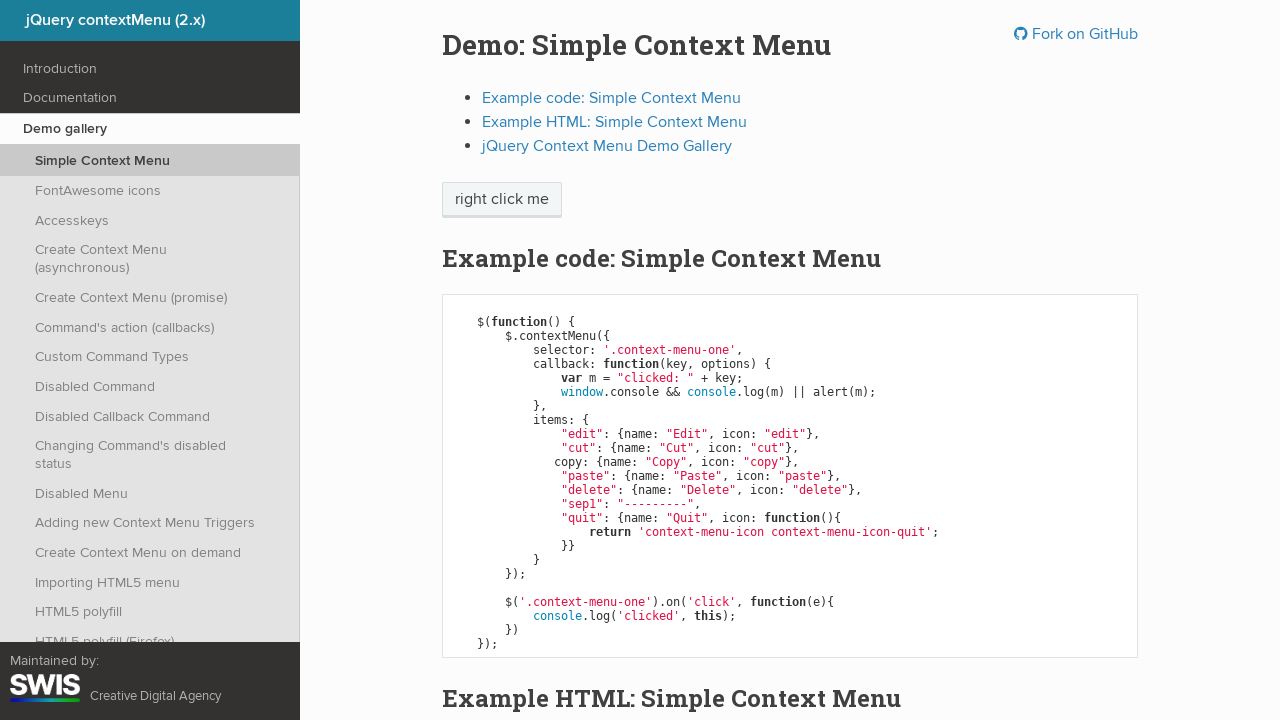

Right-clicked on context menu button at (502, 200) on xpath=//span[@class='context-menu-one btn btn-neutral']
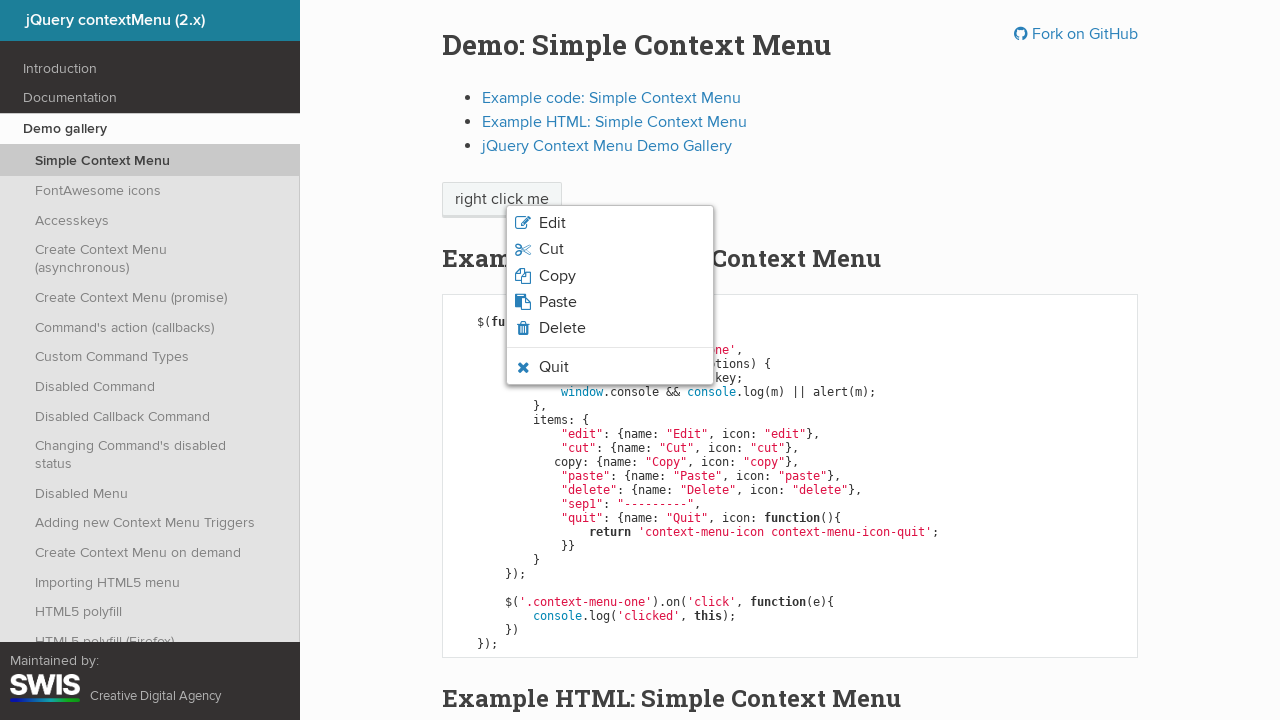

Clicked paste option from context menu at (610, 302) on xpath=//li[@class='context-menu-item context-menu-icon context-menu-icon-paste']
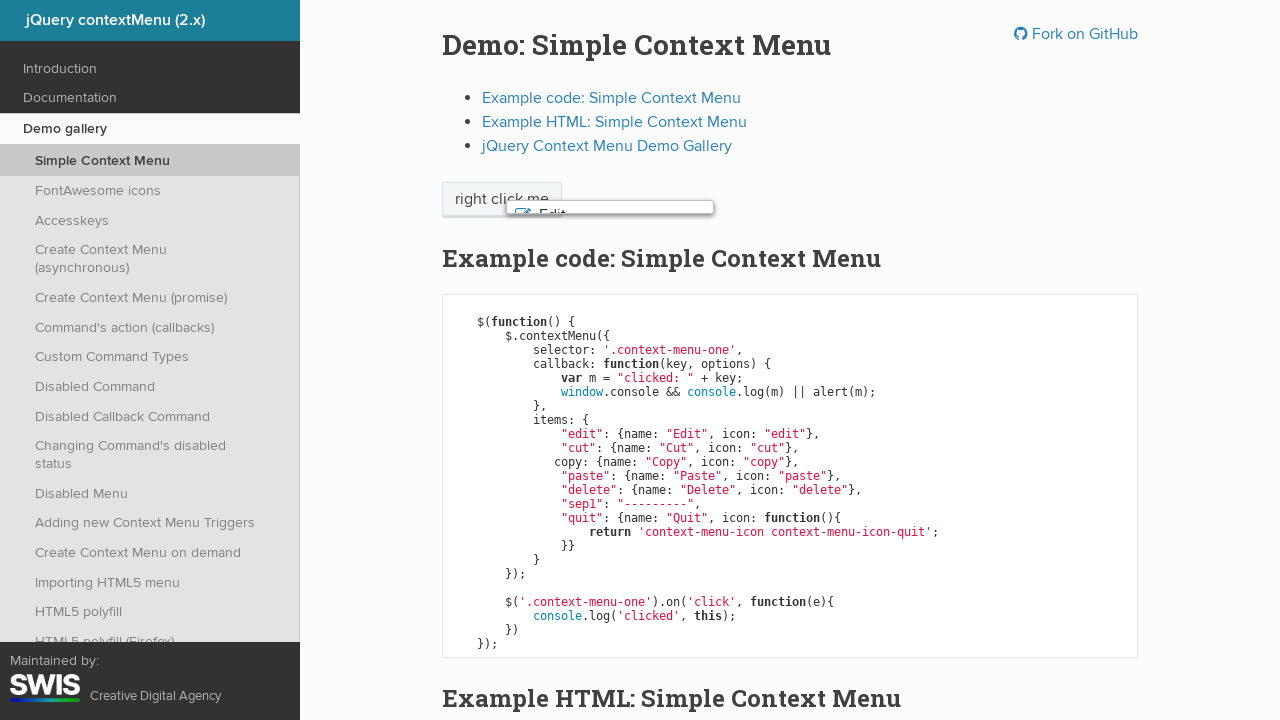

Set up alert dialog handler to accept dialogs
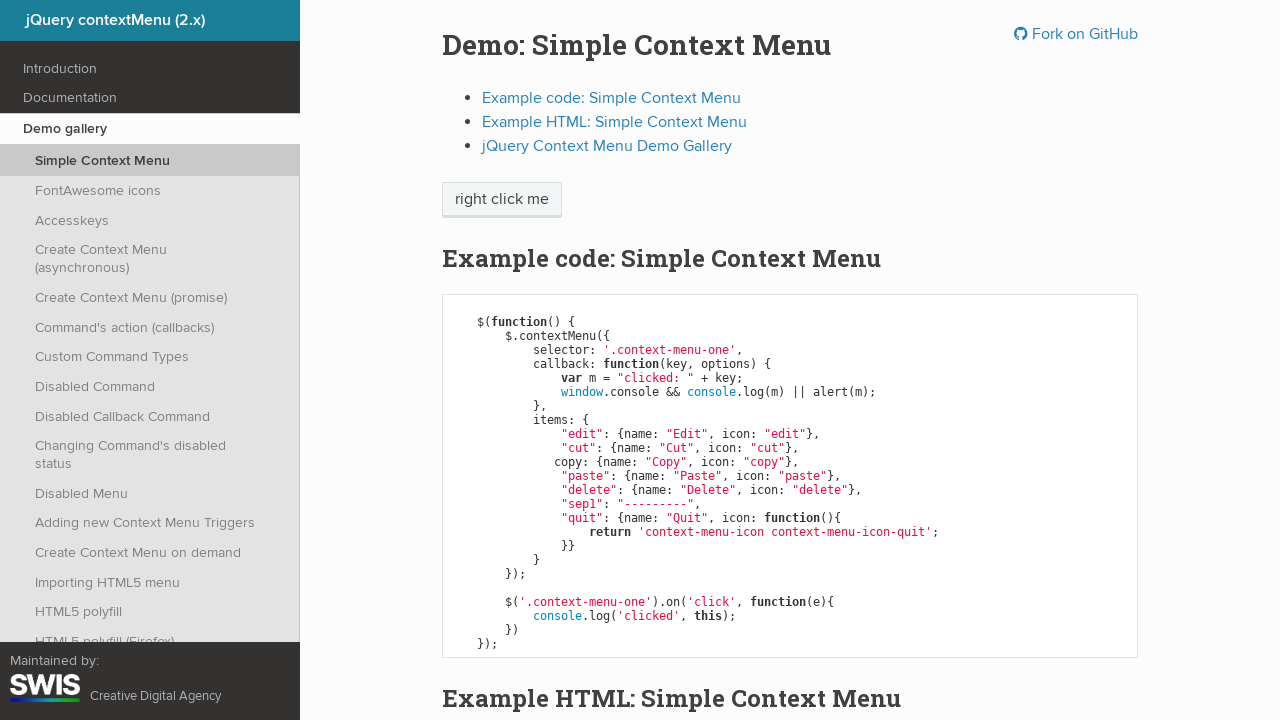

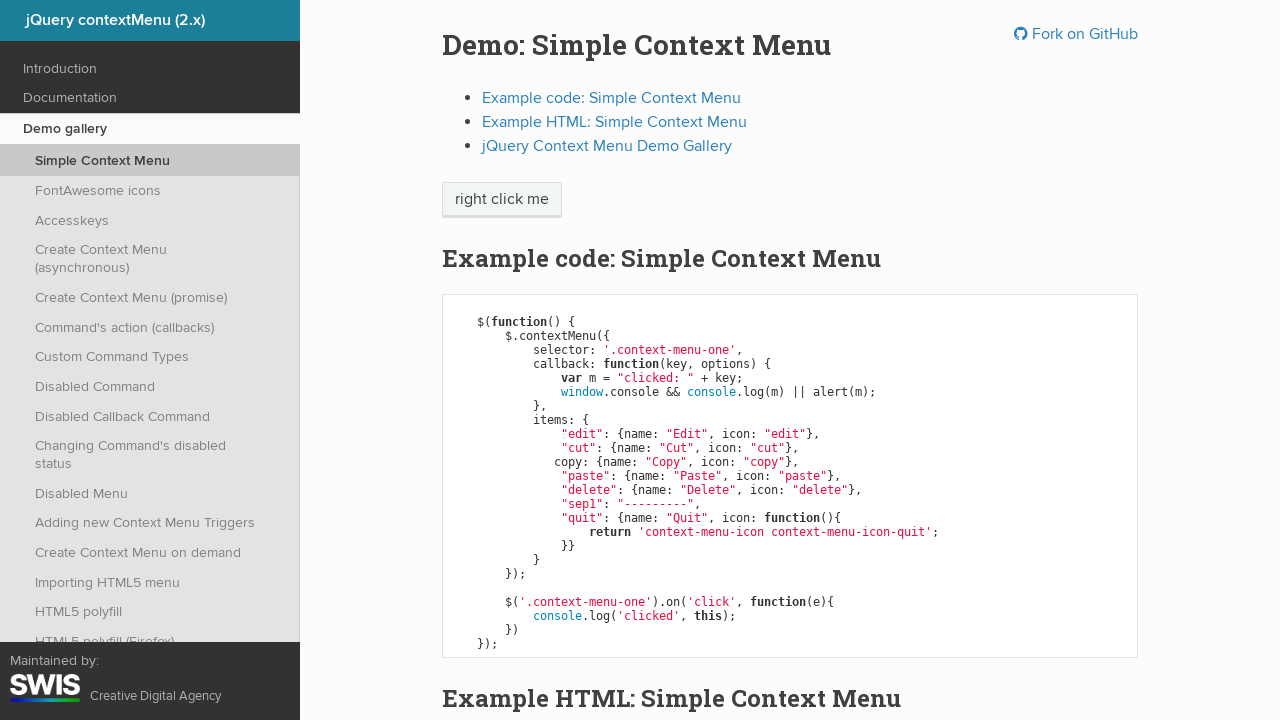